Tests file upload functionality by selecting a file and clicking the upload button on the-internet.herokuapp.com upload page

Starting URL: https://the-internet.herokuapp.com/upload

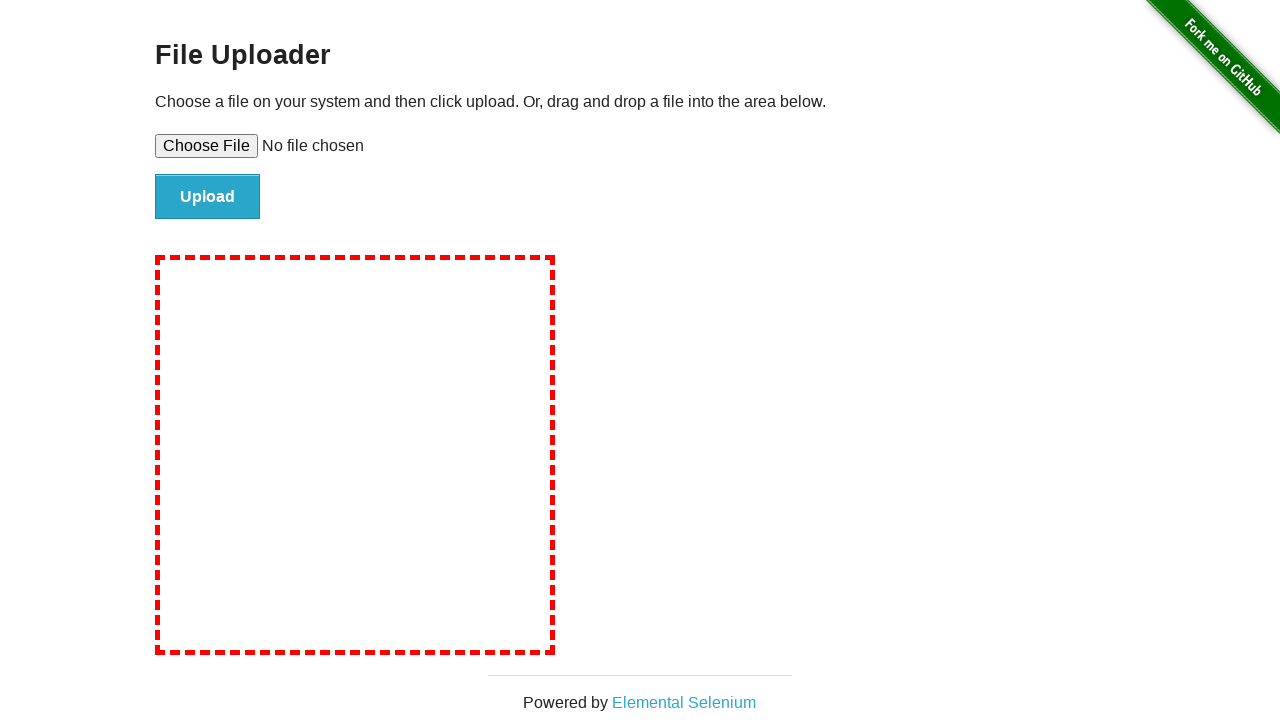

File upload input field is visible
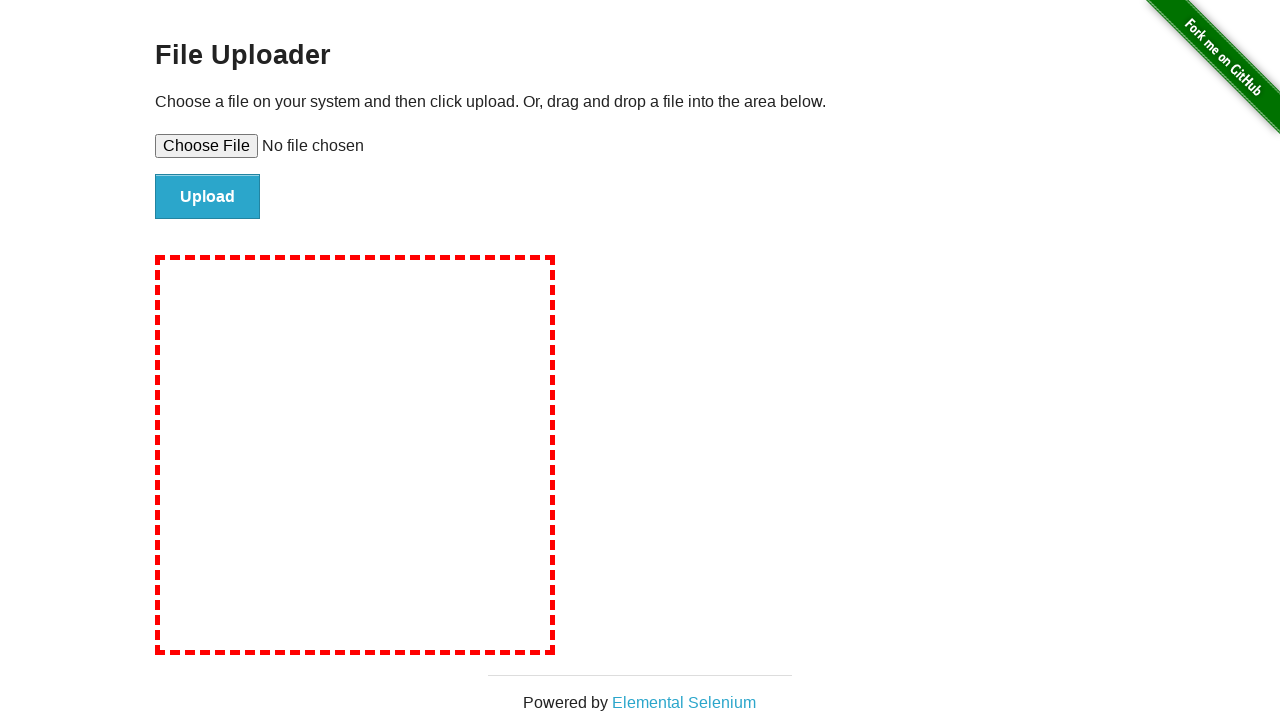

Created temporary test file at /tmp/test_upload_file.txt
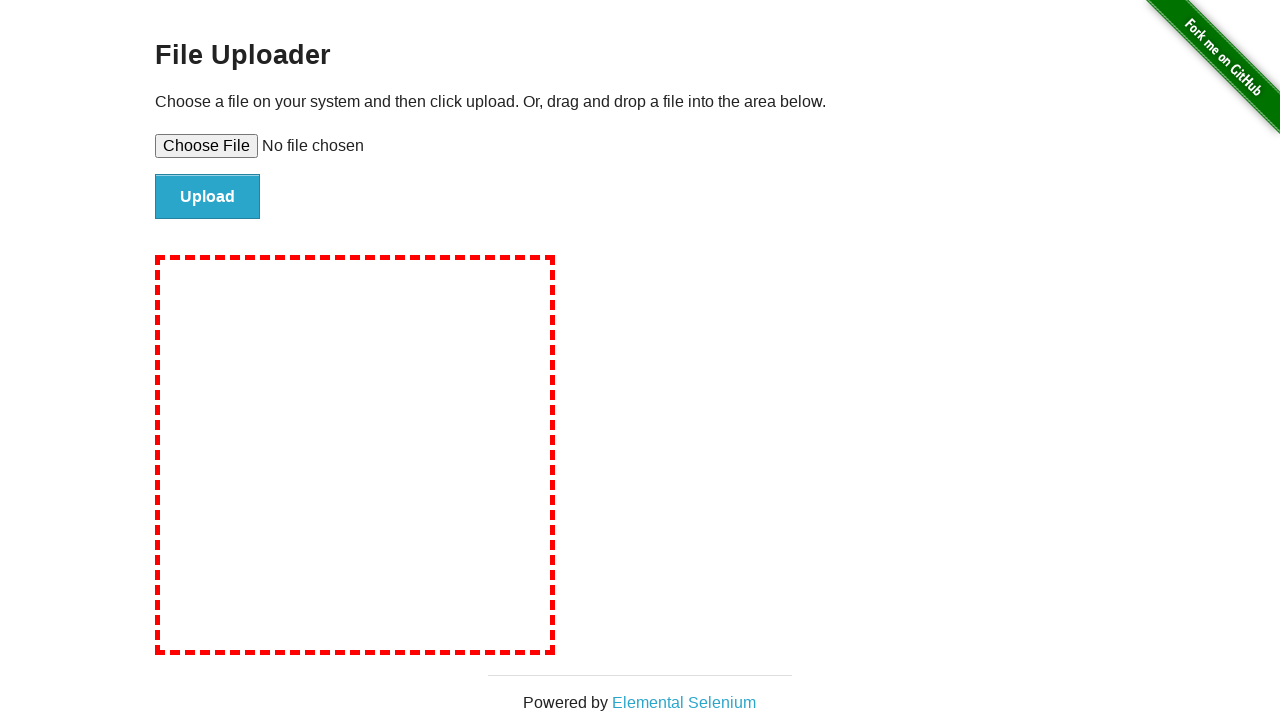

Set input file to upload test_upload_file.txt
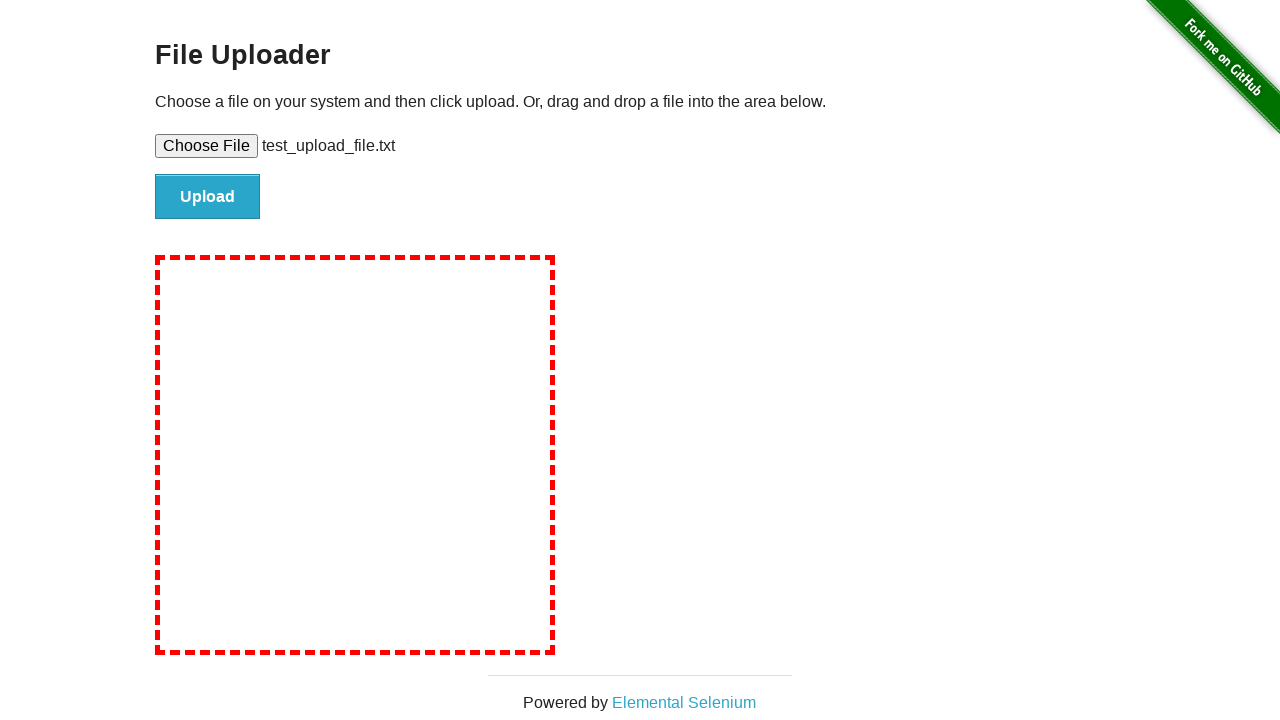

Clicked upload button to submit file at (208, 197) on #file-submit
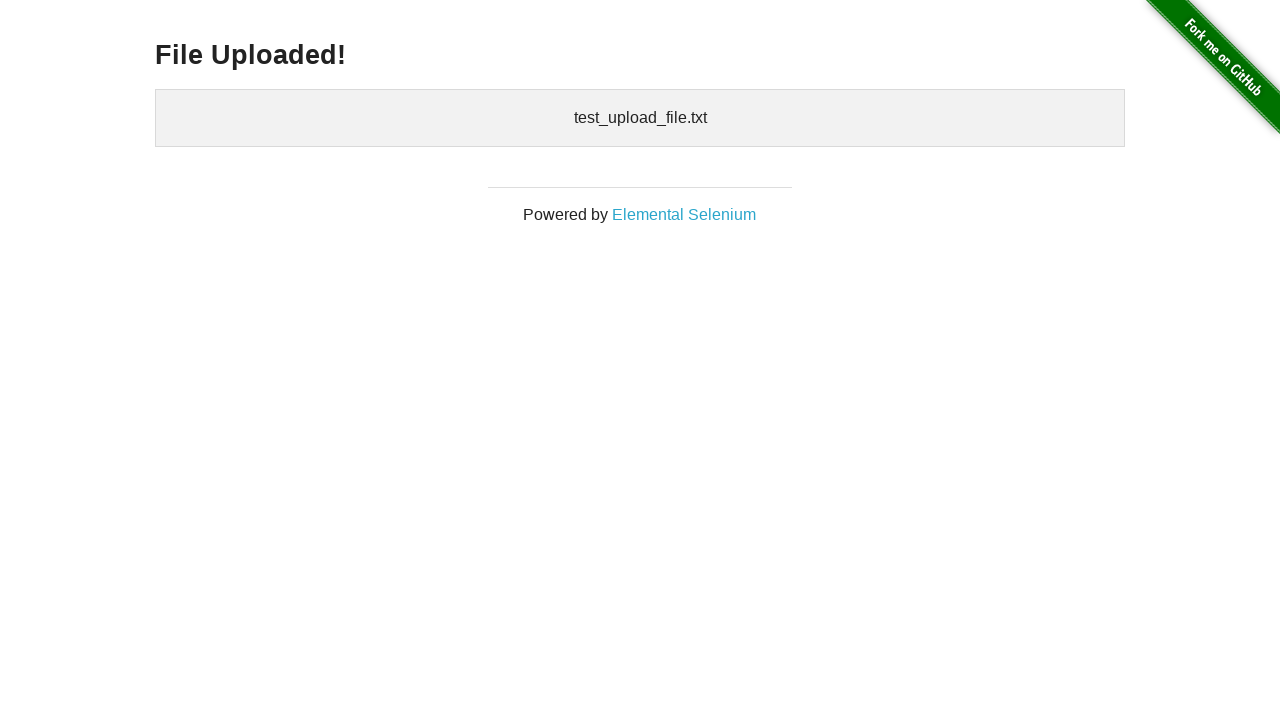

Upload confirmation heading appeared
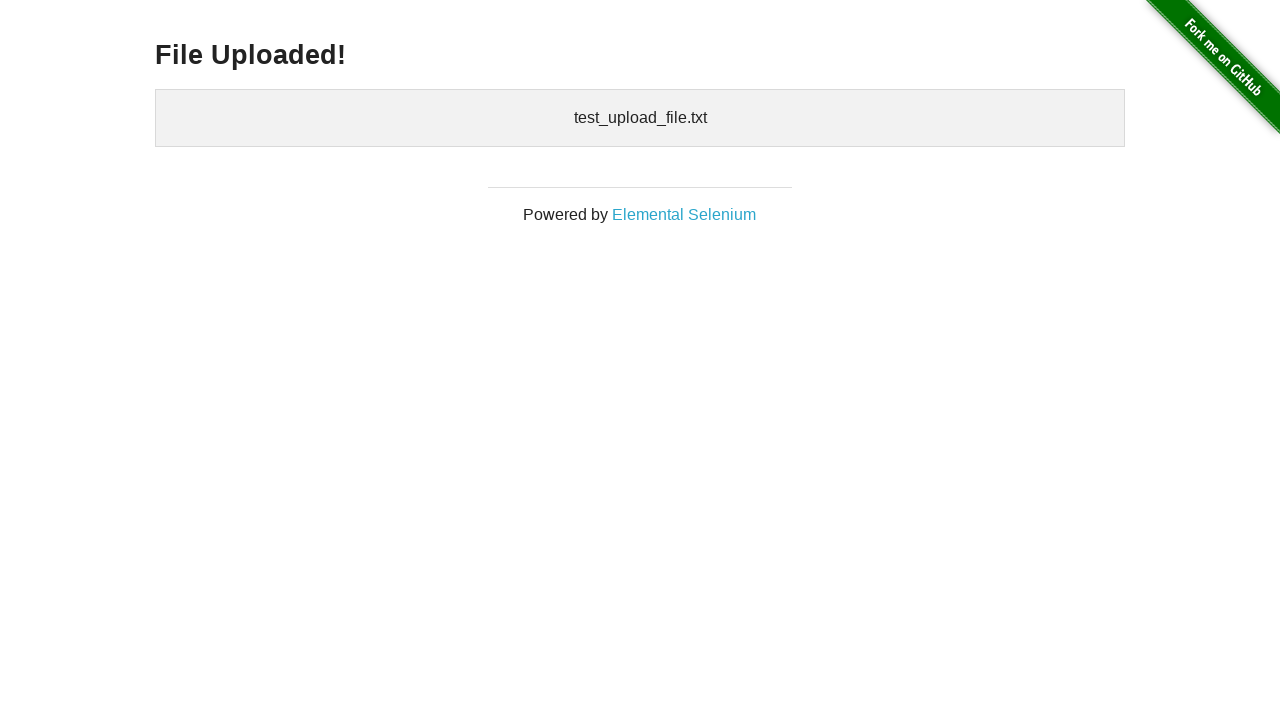

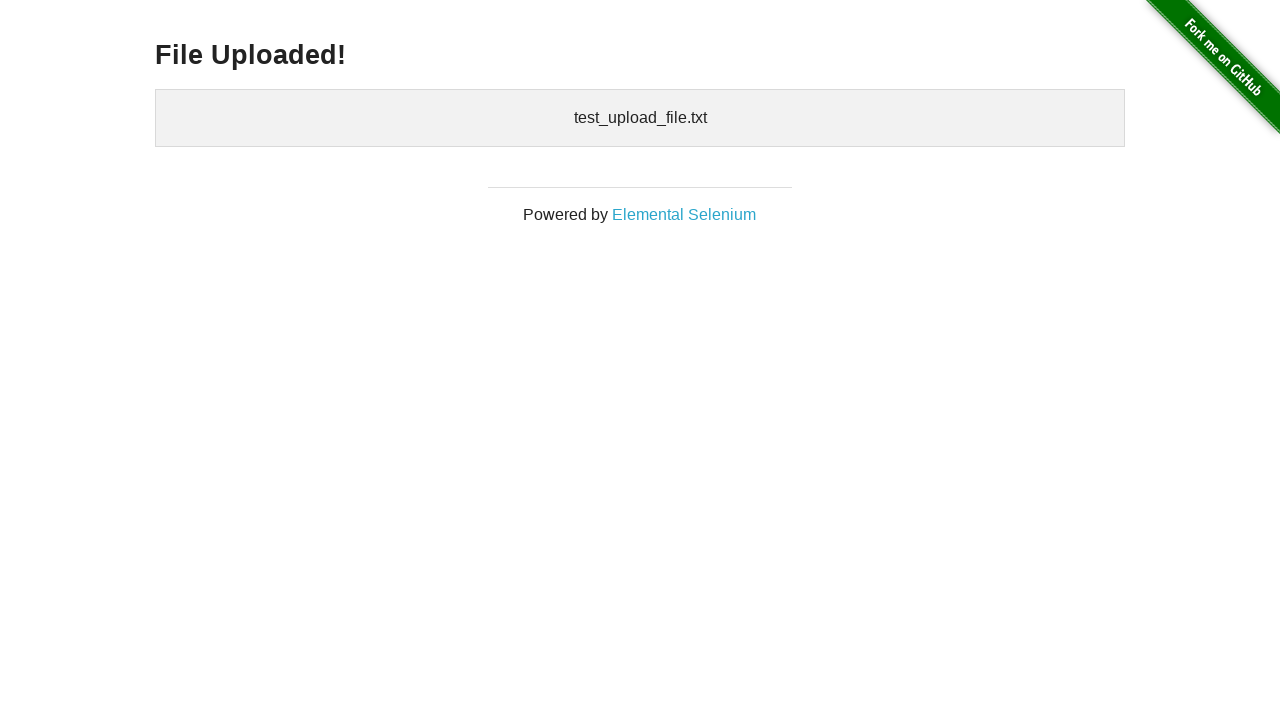